Tests JavaScript event handling by triggering various events on buttons including click, double-click, context menu, focus, keyboard events, and mouse events, then verifies all events were triggered successfully.

Starting URL: https://testpages.herokuapp.com/styled/events/javascript-events.html

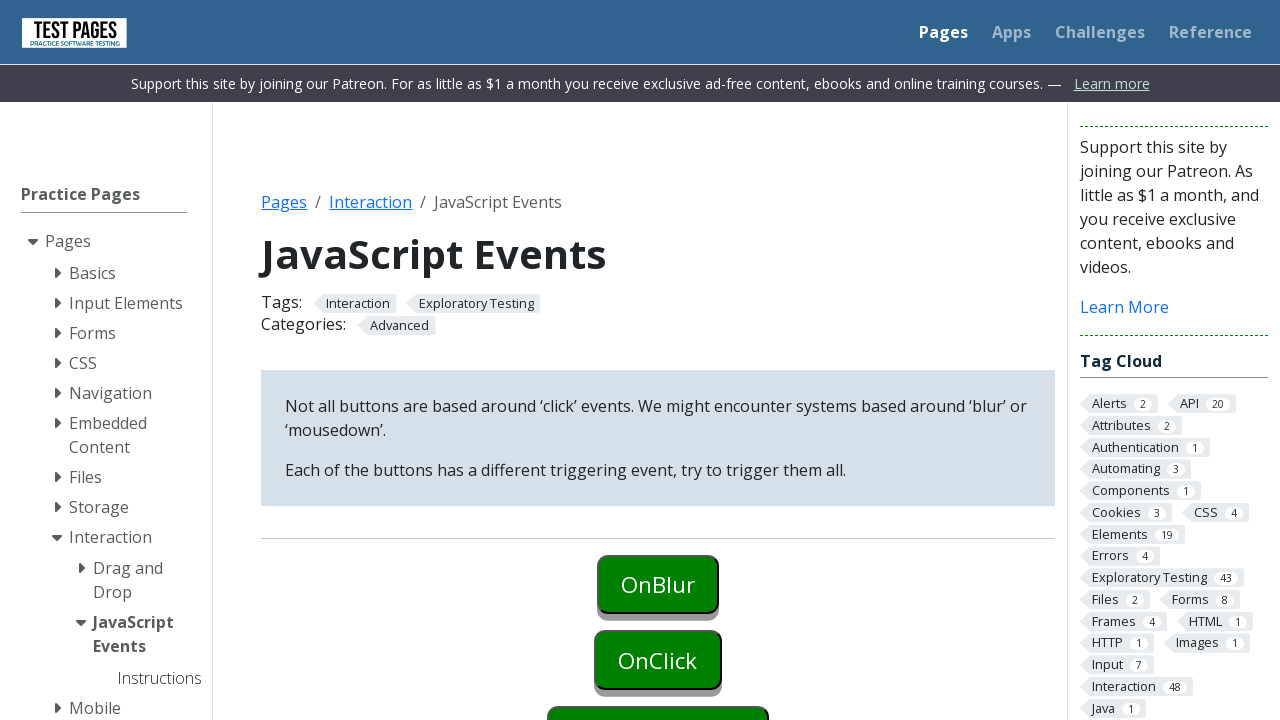

Clicked blur button to trigger blur event on previous element at (658, 584) on #onblur
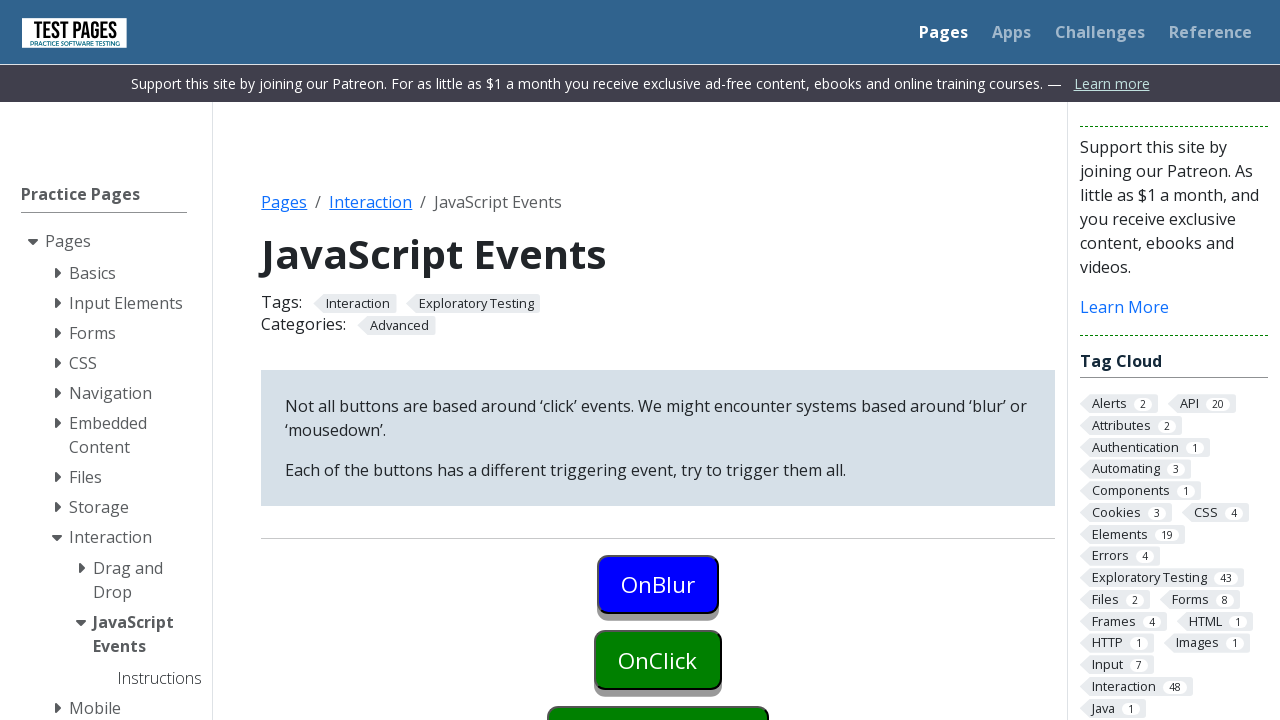

First click on click button to trigger blur at (658, 660) on #onclick
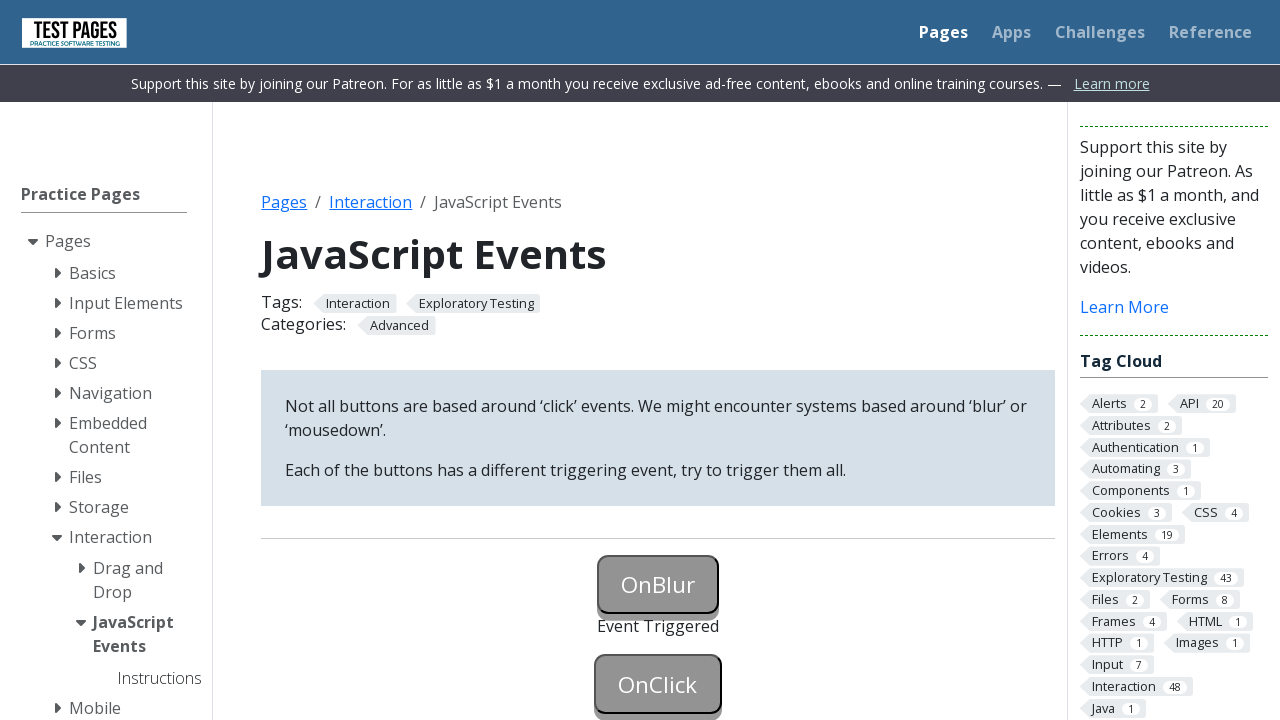

Second click on click button to trigger click event at (658, 684) on #onclick
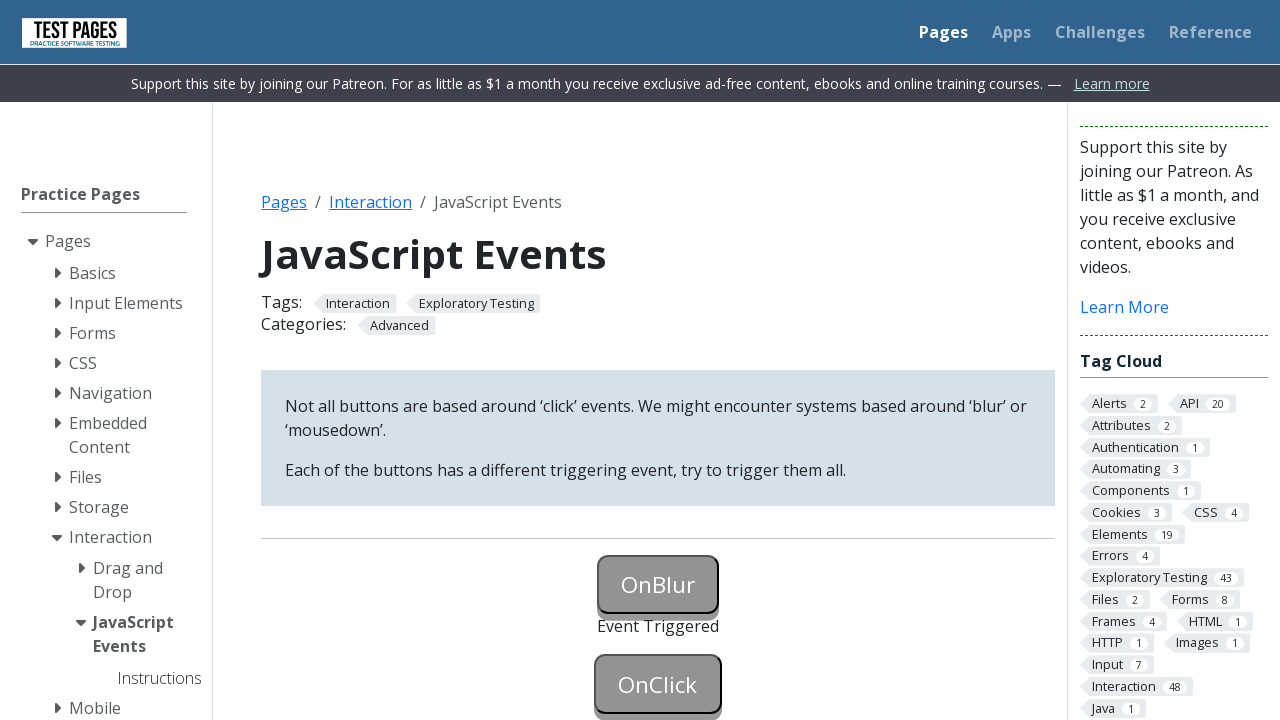

Right-clicked context menu button to trigger context menu event at (658, 360) on #oncontextmenu
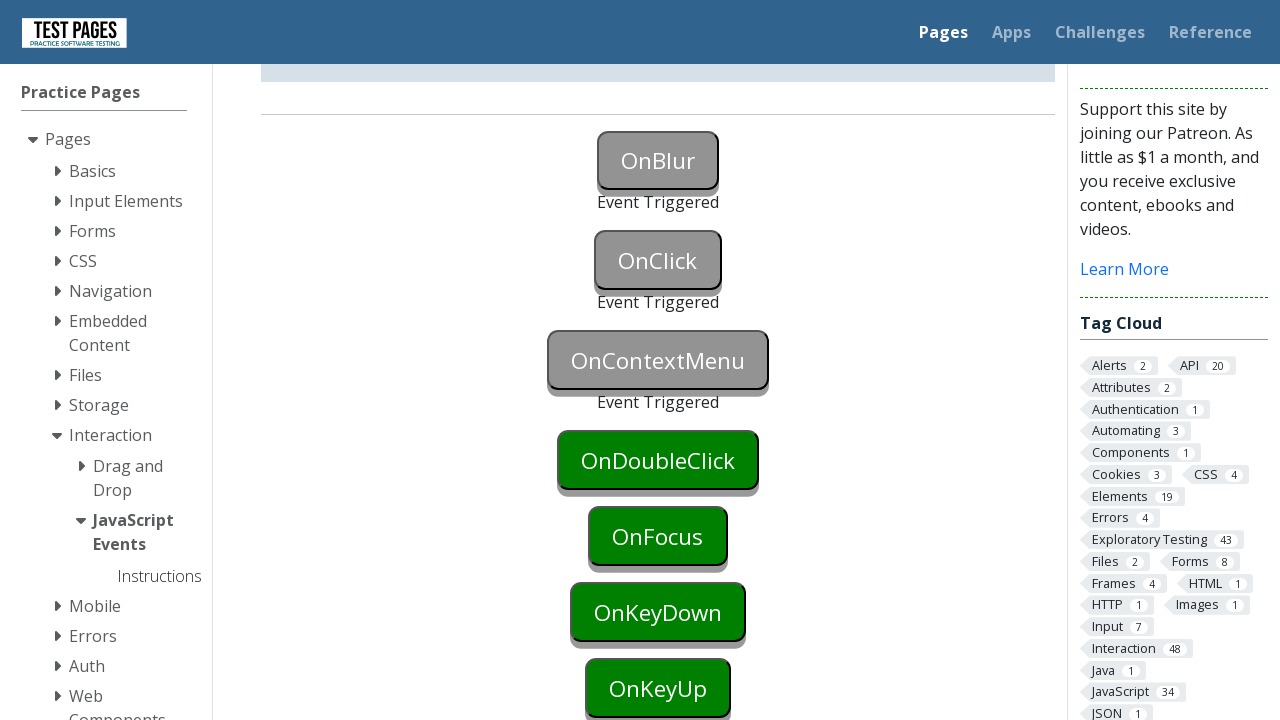

Double-clicked double-click button to trigger double-click event at (658, 460) on #ondoubleclick
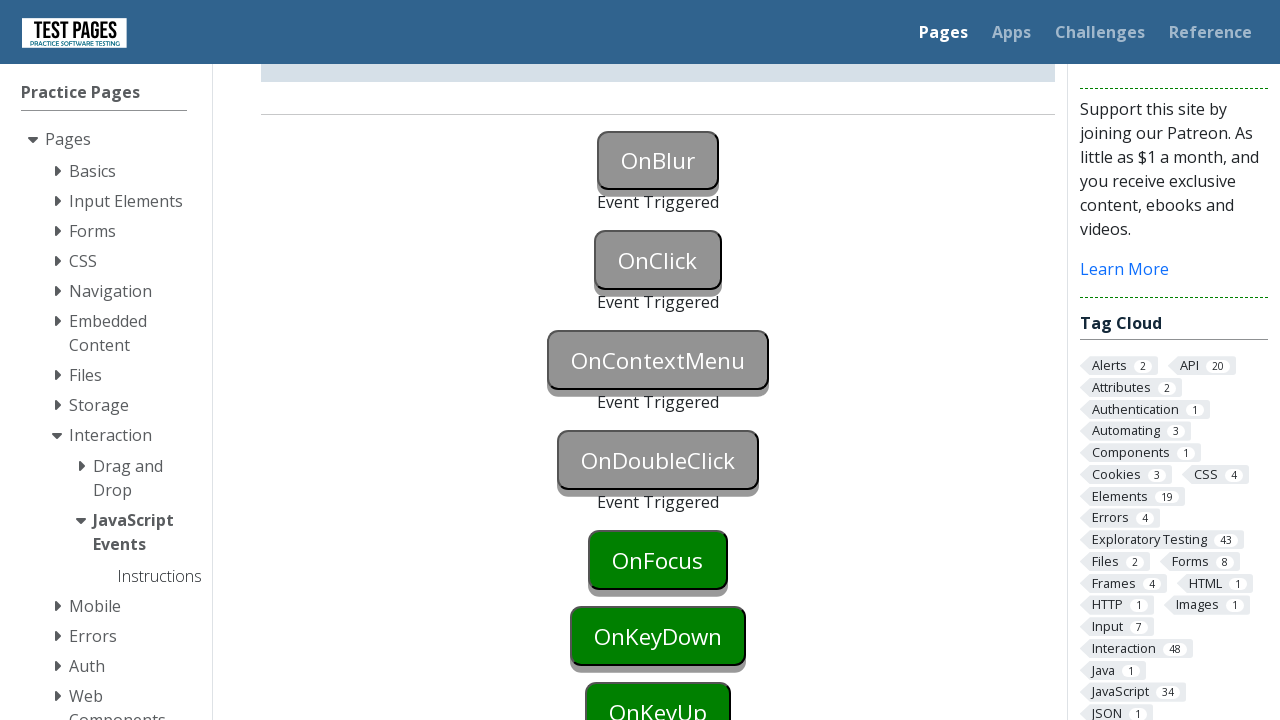

Clicked focus button to trigger focus event at (658, 560) on #onfocus
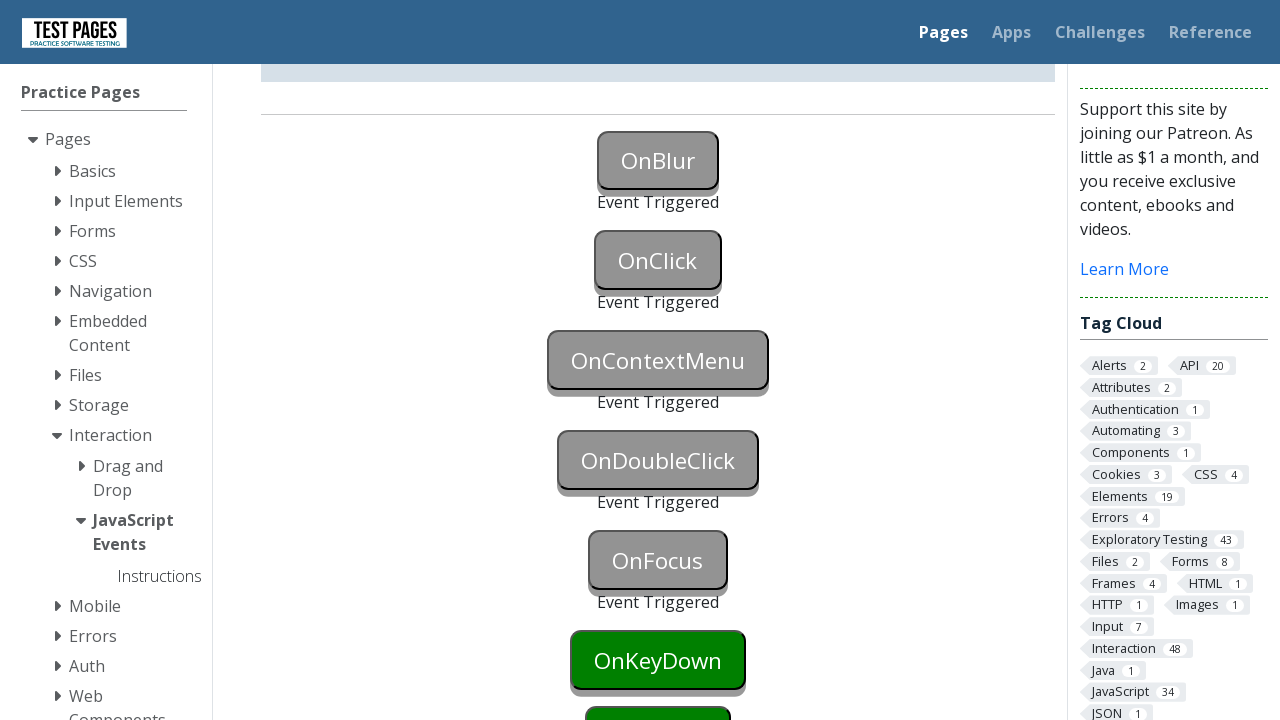

Clicked keydown button to focus it at (658, 660) on #onkeydown
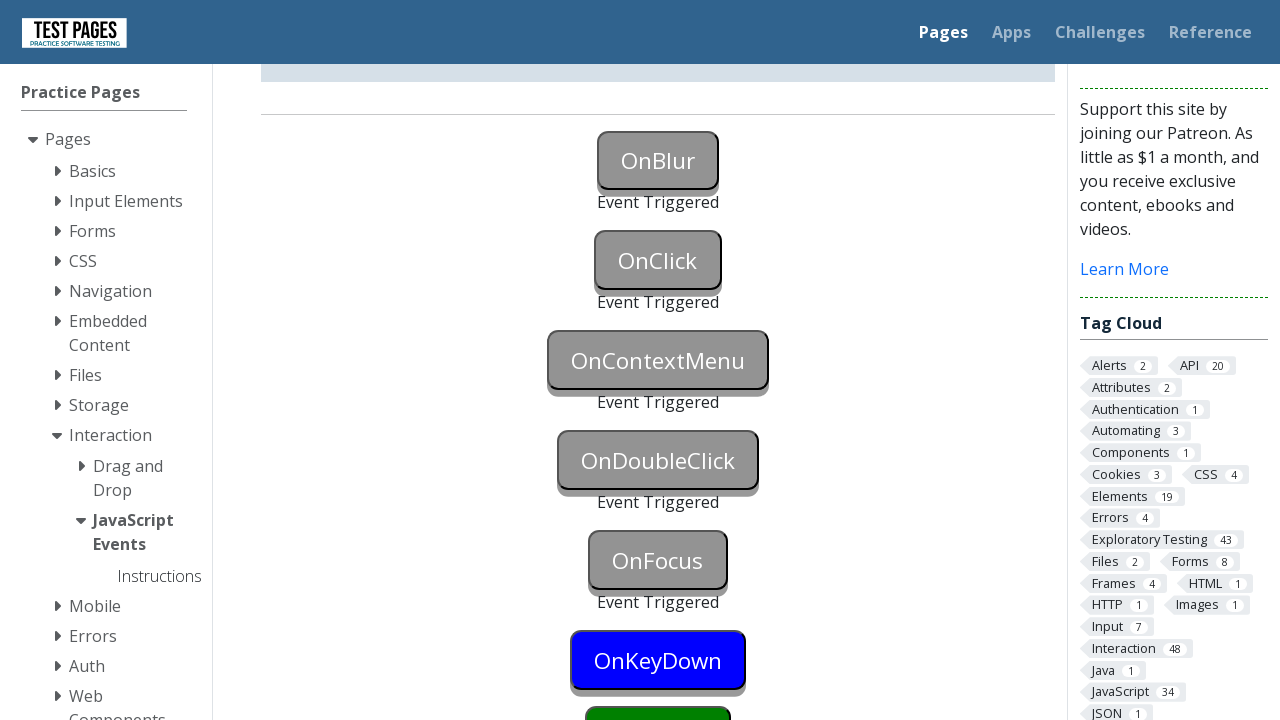

Pressed Enter key on keydown button to trigger keydown event on #onkeydown
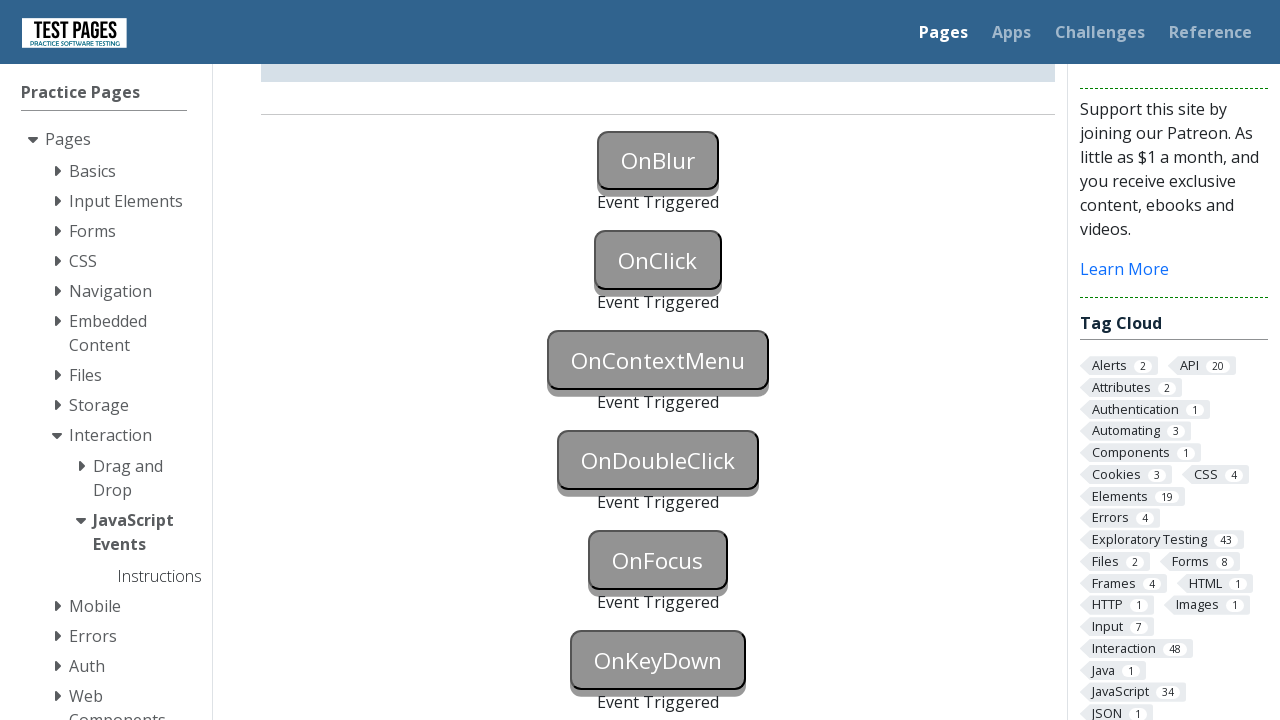

Clicked keyup button to focus it at (658, 360) on #onkeyup
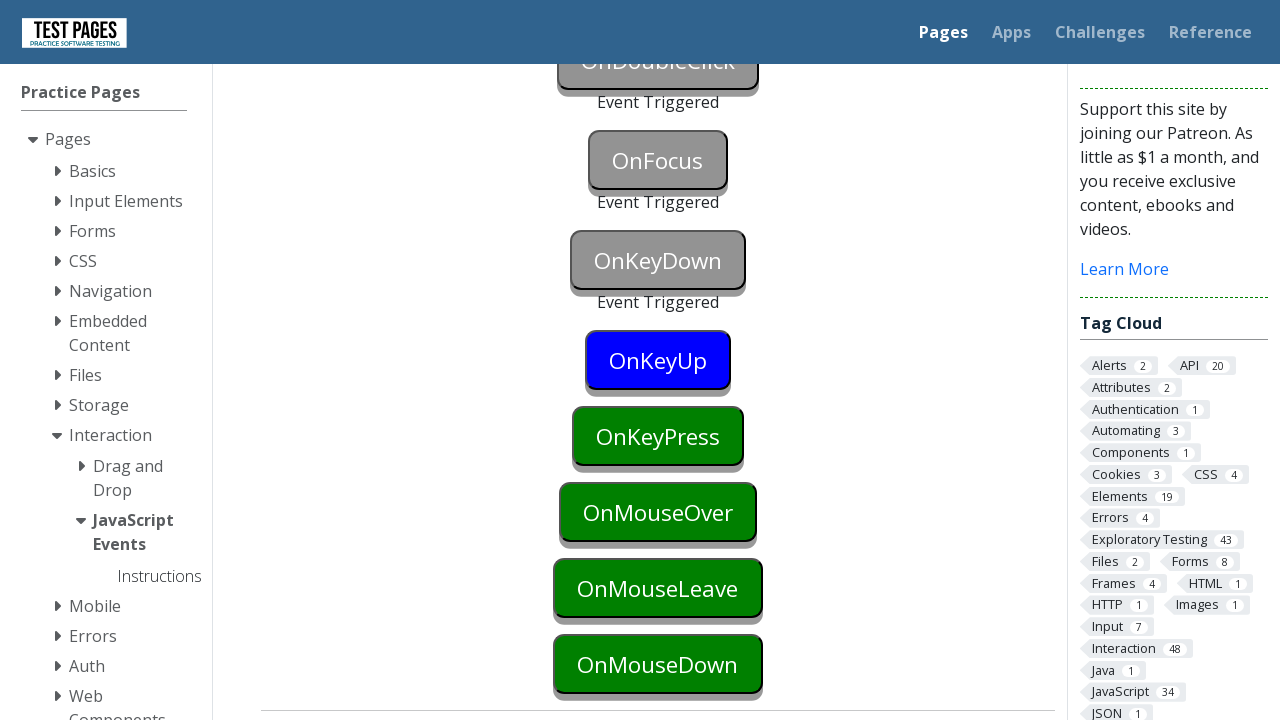

Pressed Enter key on keyup button to trigger keyup event on #onkeyup
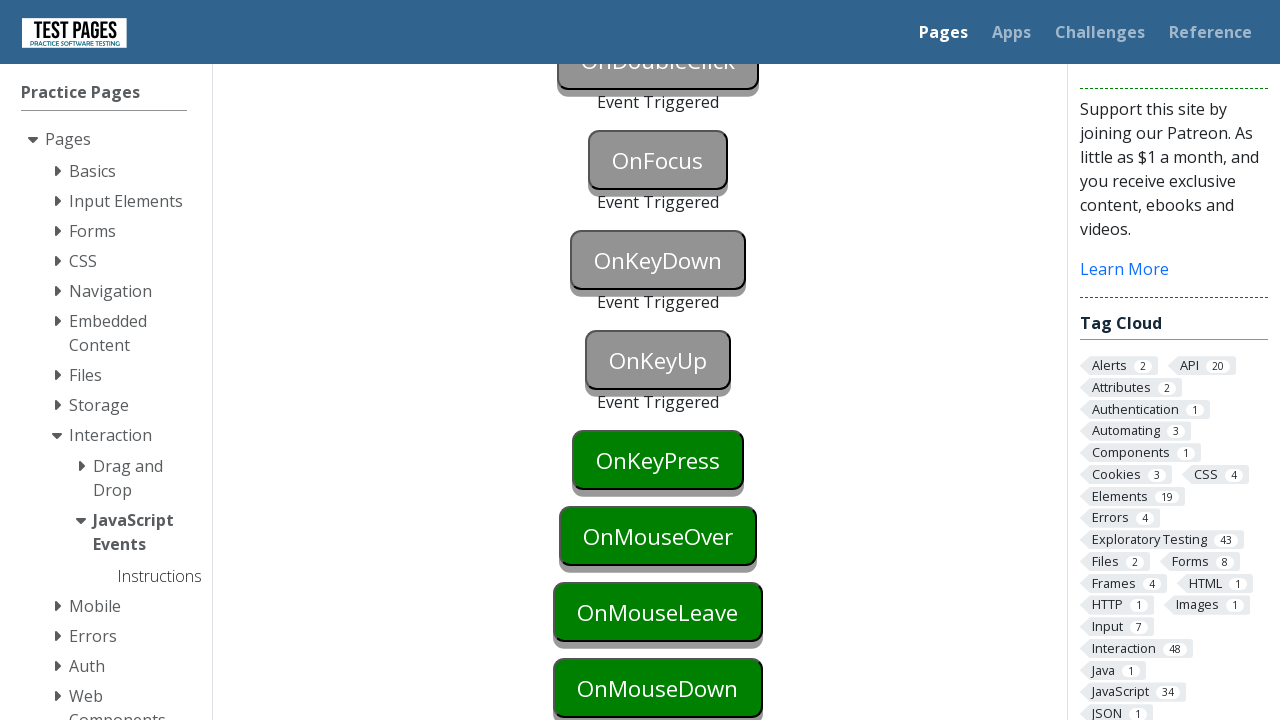

Clicked keypress button to focus it at (658, 460) on #onkeypress
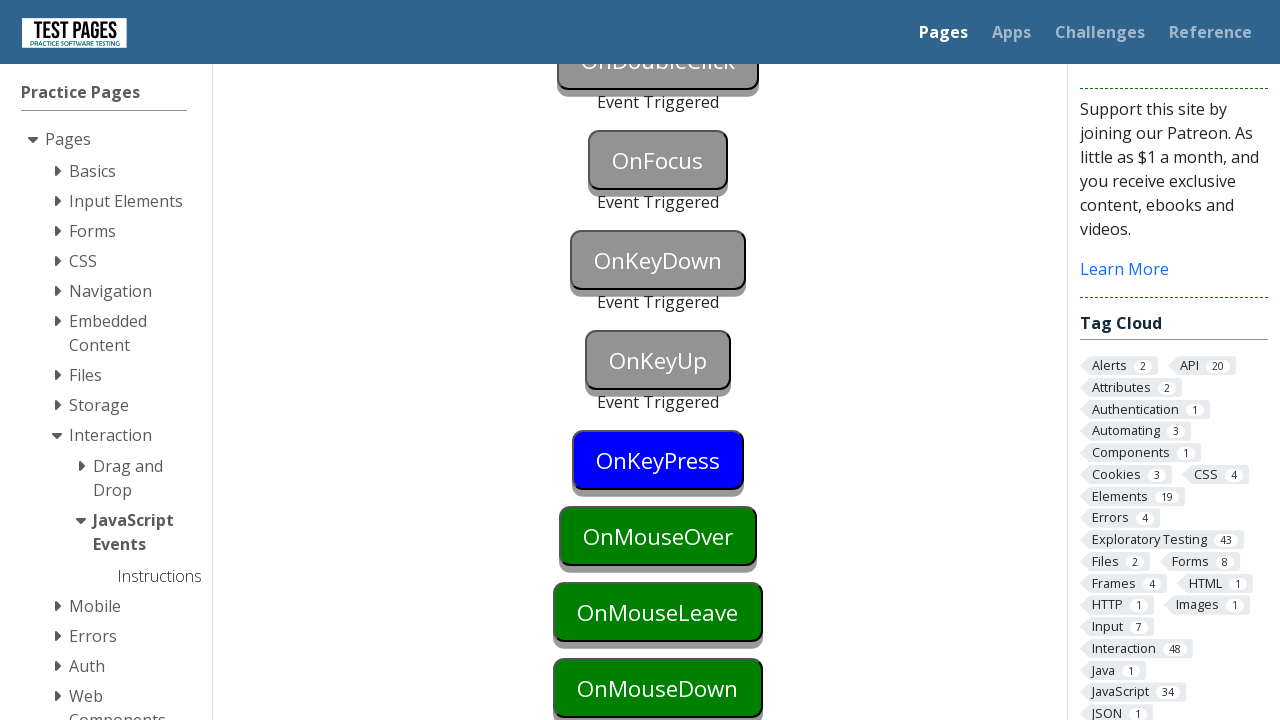

Pressed Enter key on keypress button to trigger keypress event on #onkeypress
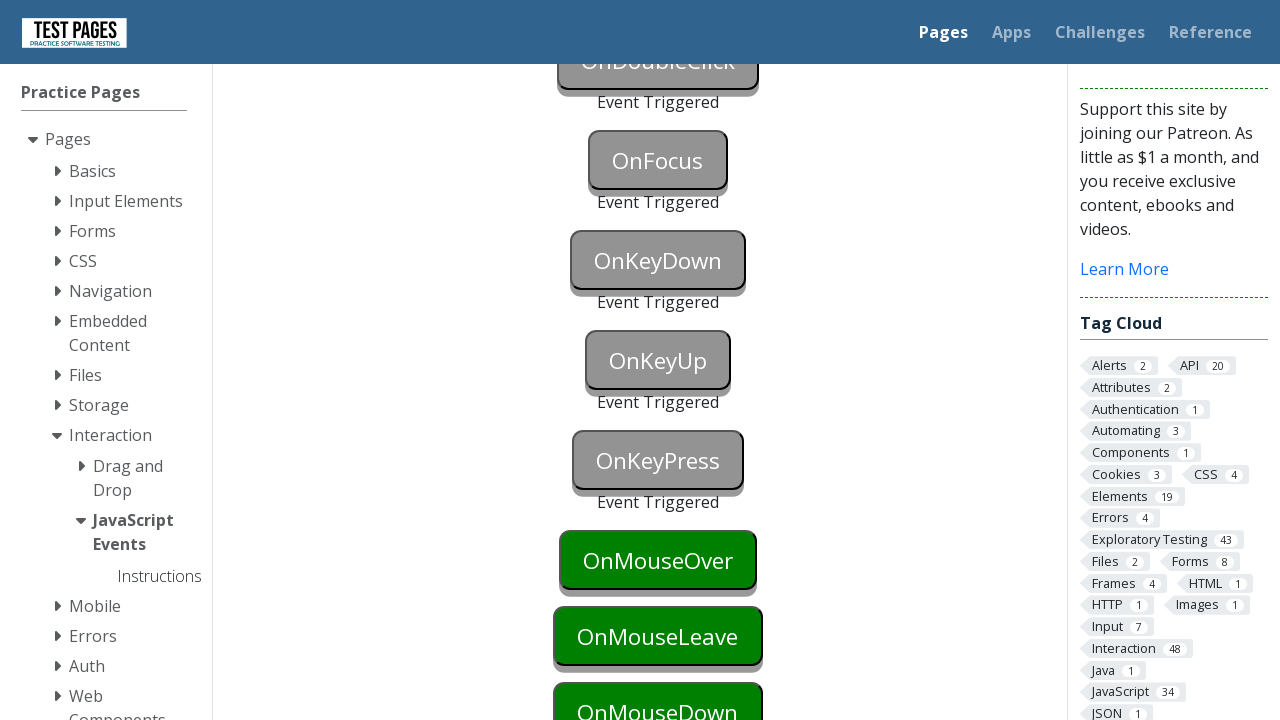

Hovered over mouseover button to trigger mouseover event at (658, 560) on #onmouseover
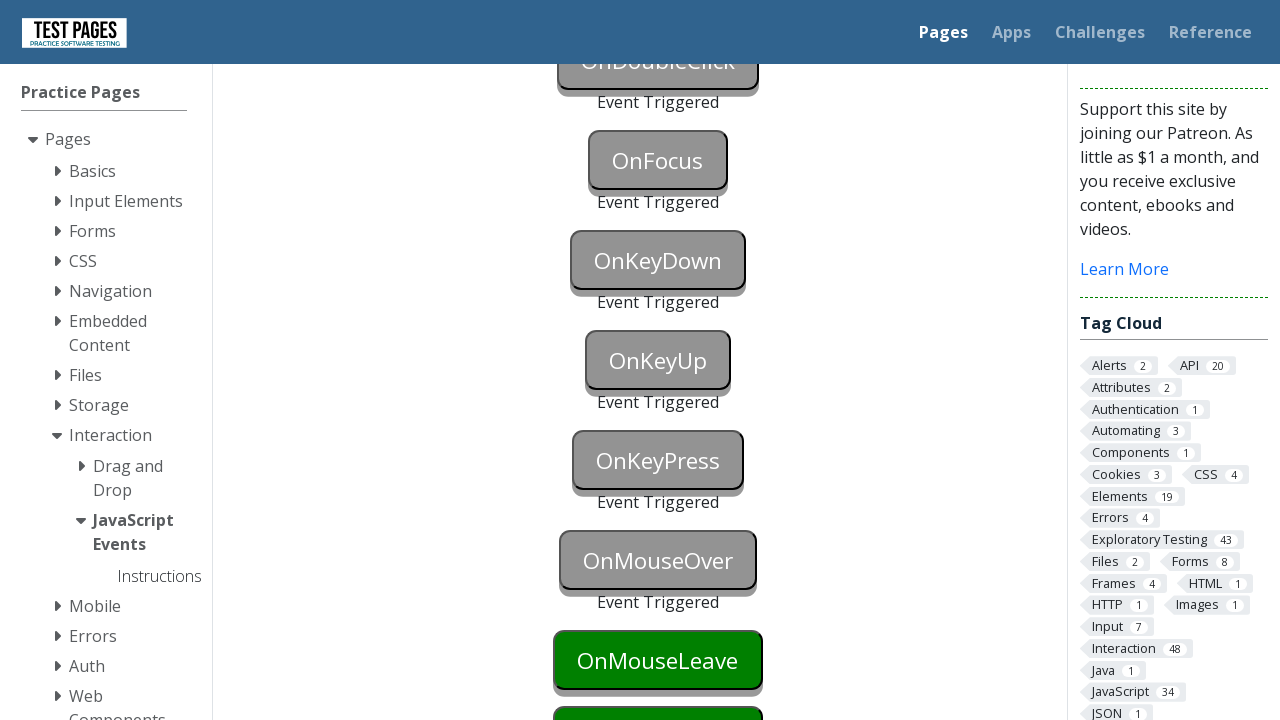

Hovered over mouseleave button to trigger mouseleave event on previous element at (658, 660) on #onmouseleave
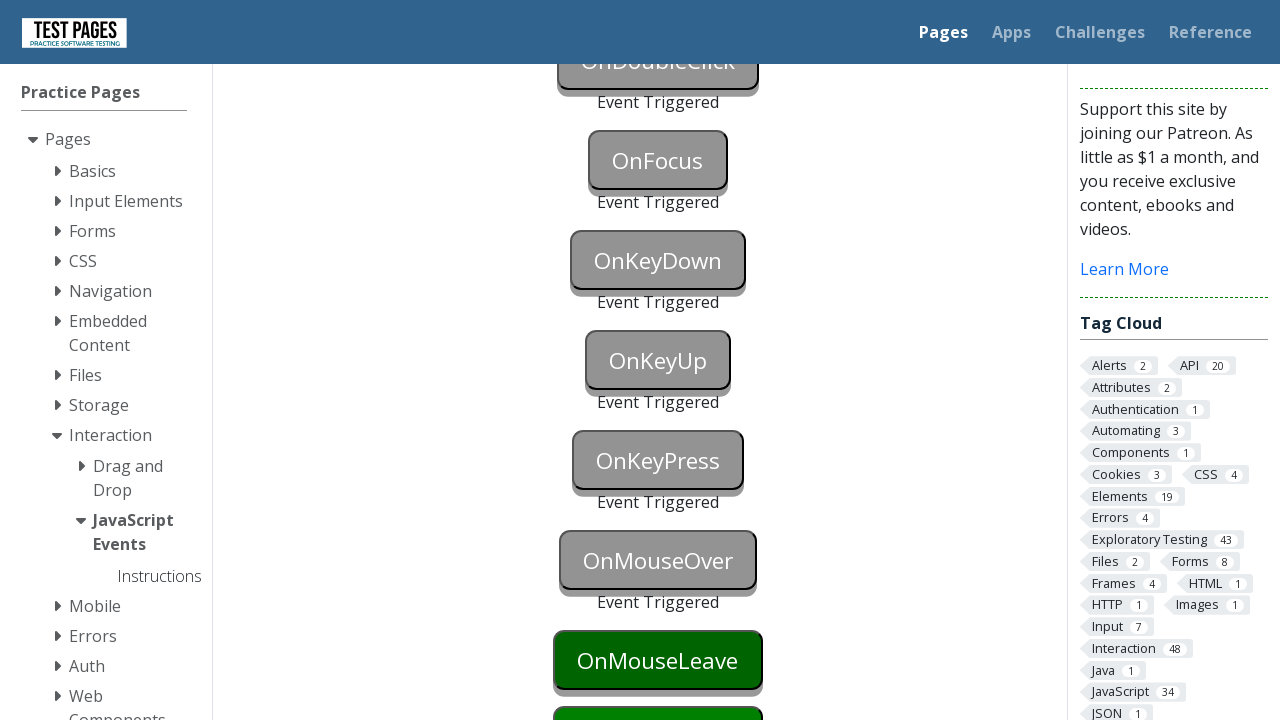

First click on mousedown button at (658, 690) on #onmousedown
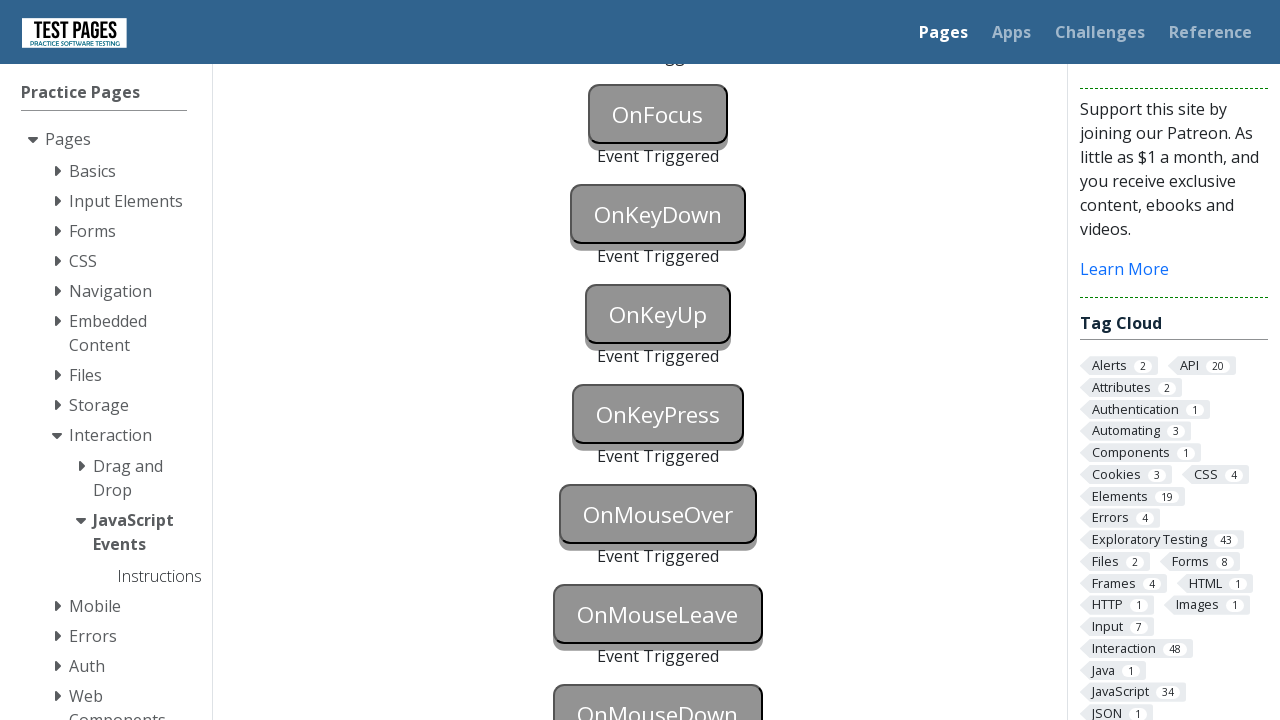

Second click on mousedown button to trigger mousedown event at (658, 690) on #onmousedown
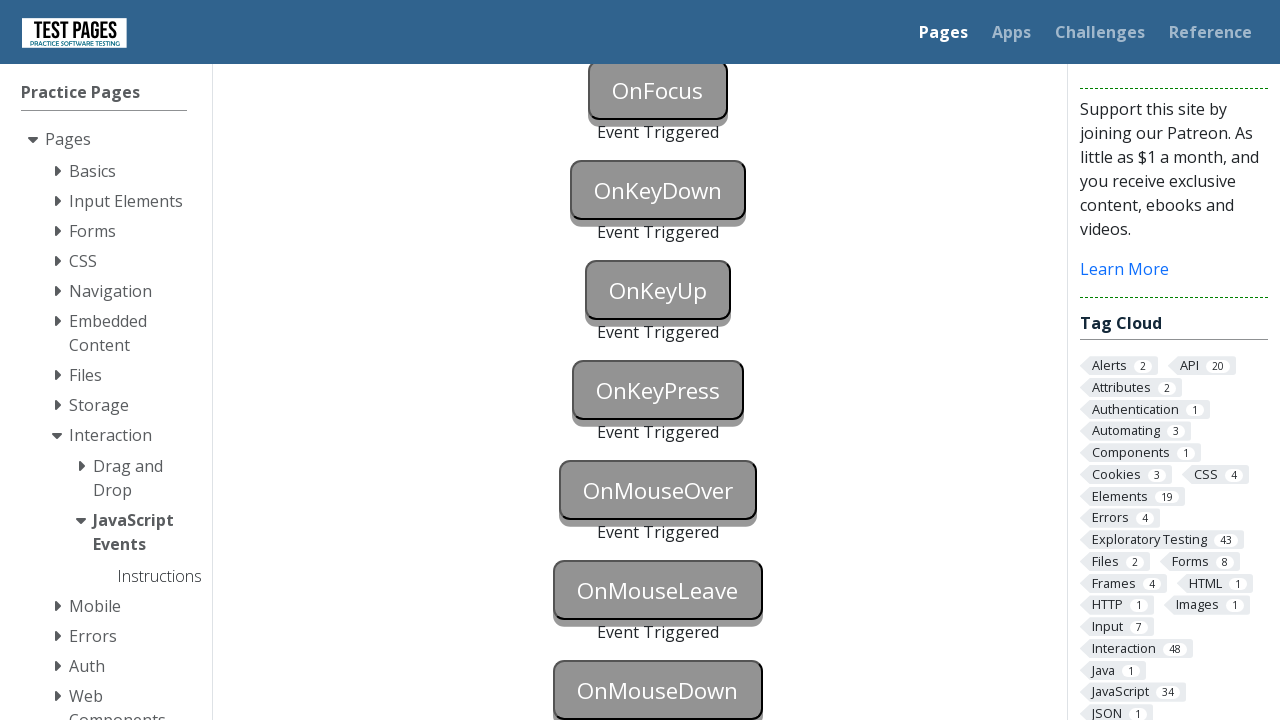

Located all triggered event indicators
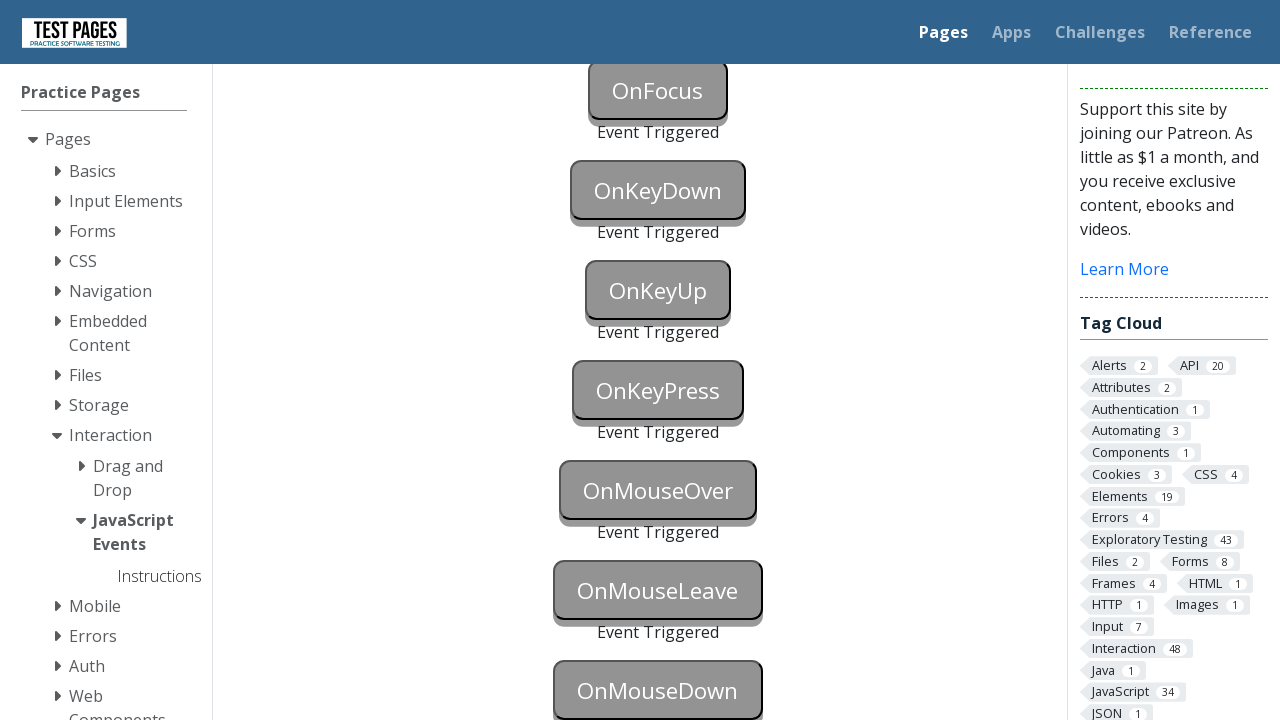

Verified that all 11 events were successfully triggered
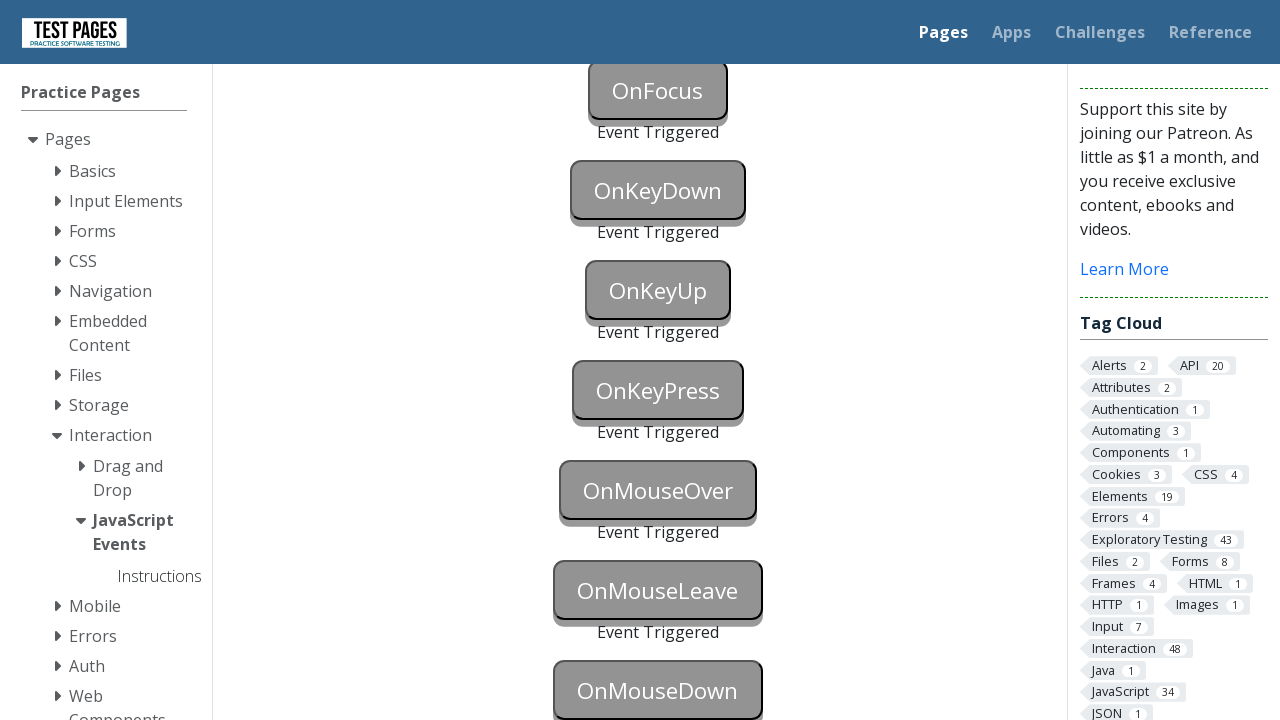

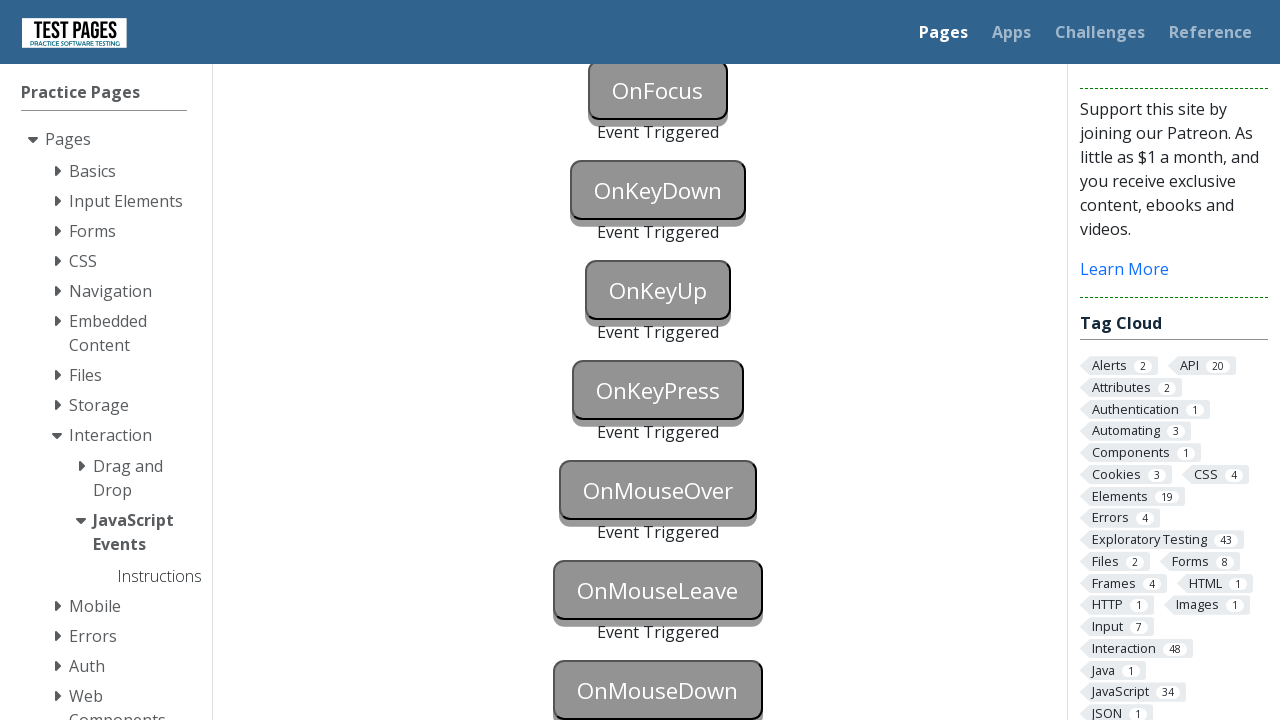